Navigates to the Demoblaze e-commerce demo site homepage to test page loading with slow timeout configuration

Starting URL: https://www.demoblaze.com/index.html

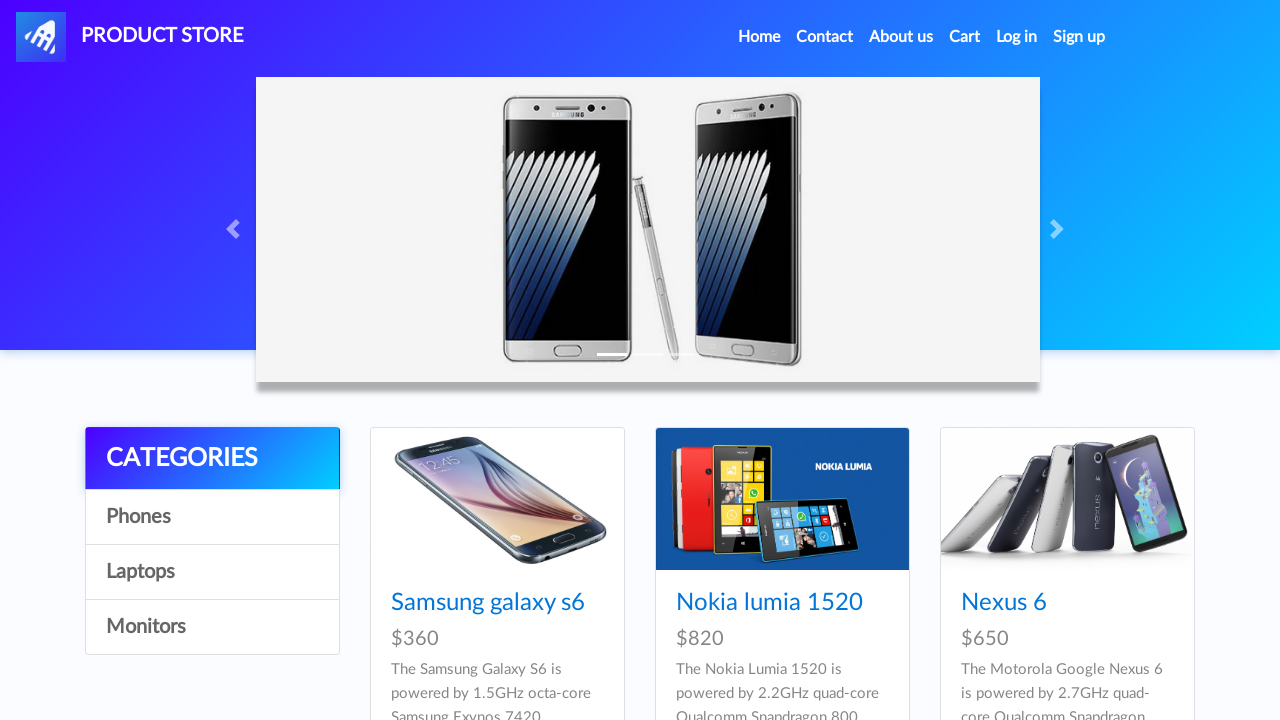

Waited for page to reach networkidle state after navigating to Demoblaze homepage
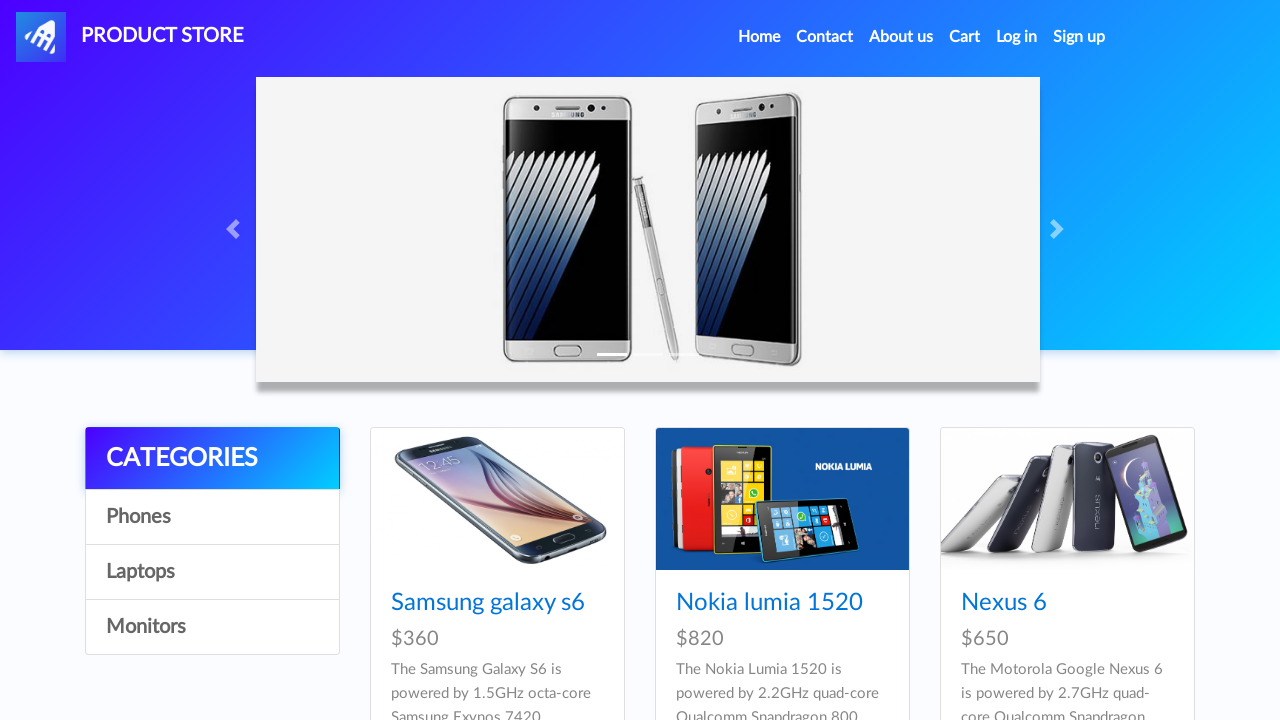

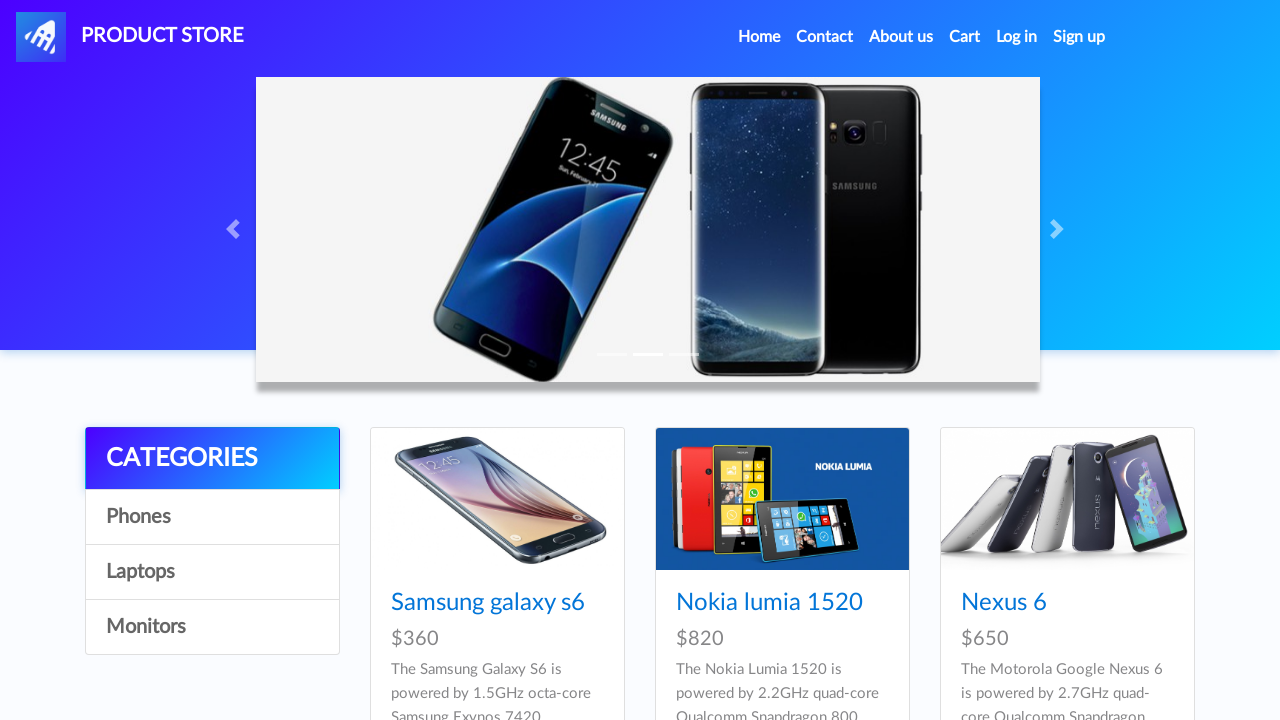